Tests various checkbox interactions on LeafGround's checkbox practice page, including basic checkboxes, toggle switches, tristate checkboxes, and multi-select checkbox menus.

Starting URL: https://www.leafground.com/checkbox.xhtml

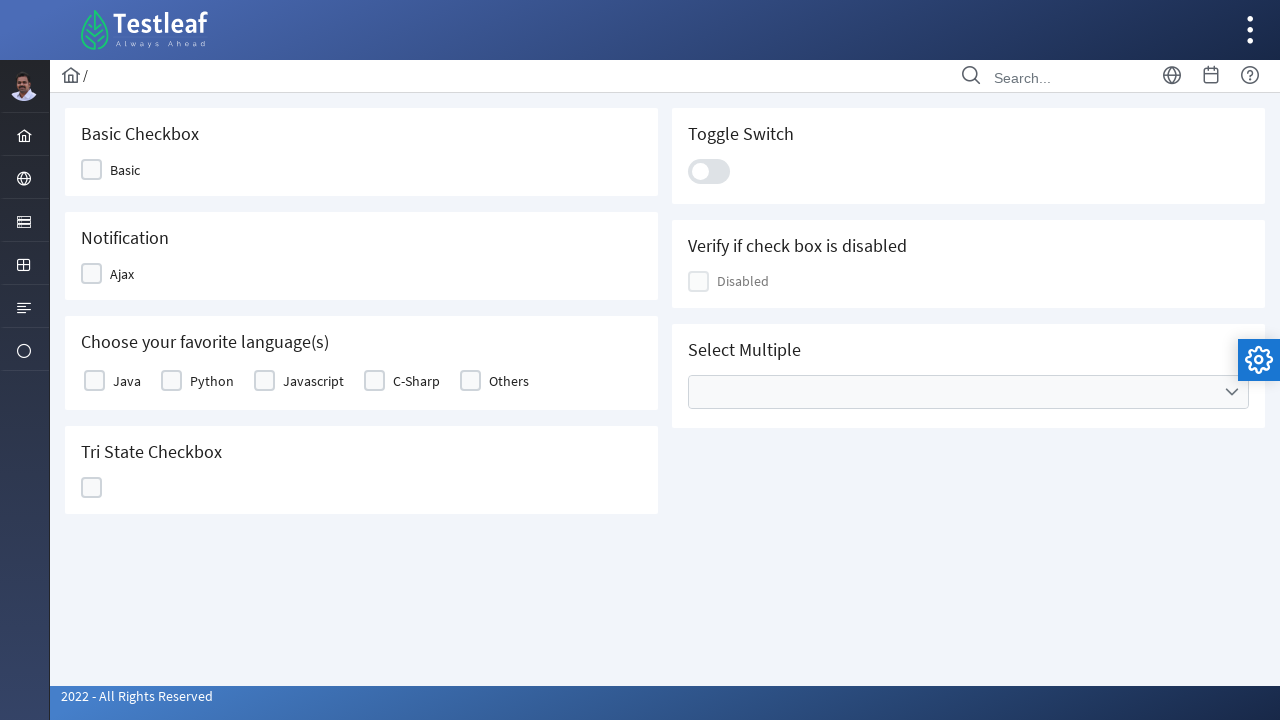

Clicked first basic checkbox at (92, 170) on div.ui-selectbooleancheckbox.ui-chkbox.ui-widget >> div >> nth=1
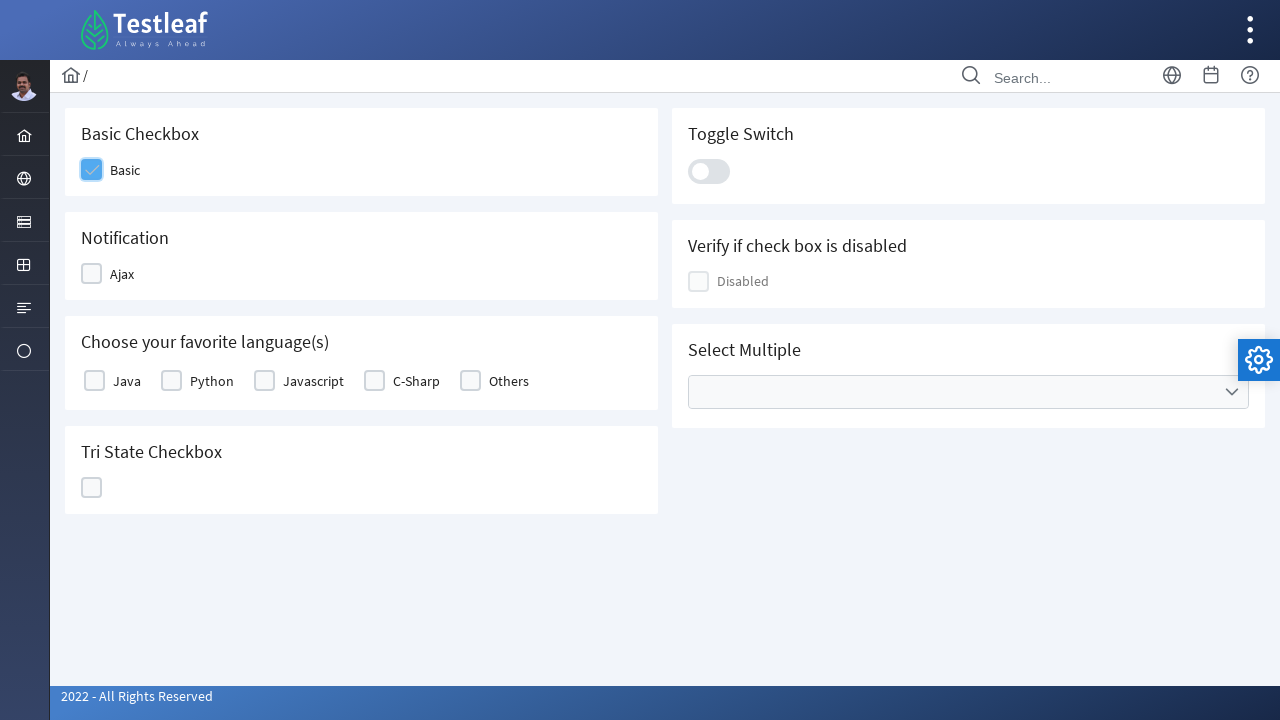

Clicked second checkbox at (92, 274) on (//div[contains(@class,'ui-chkbox-box ui-widget')])[2]
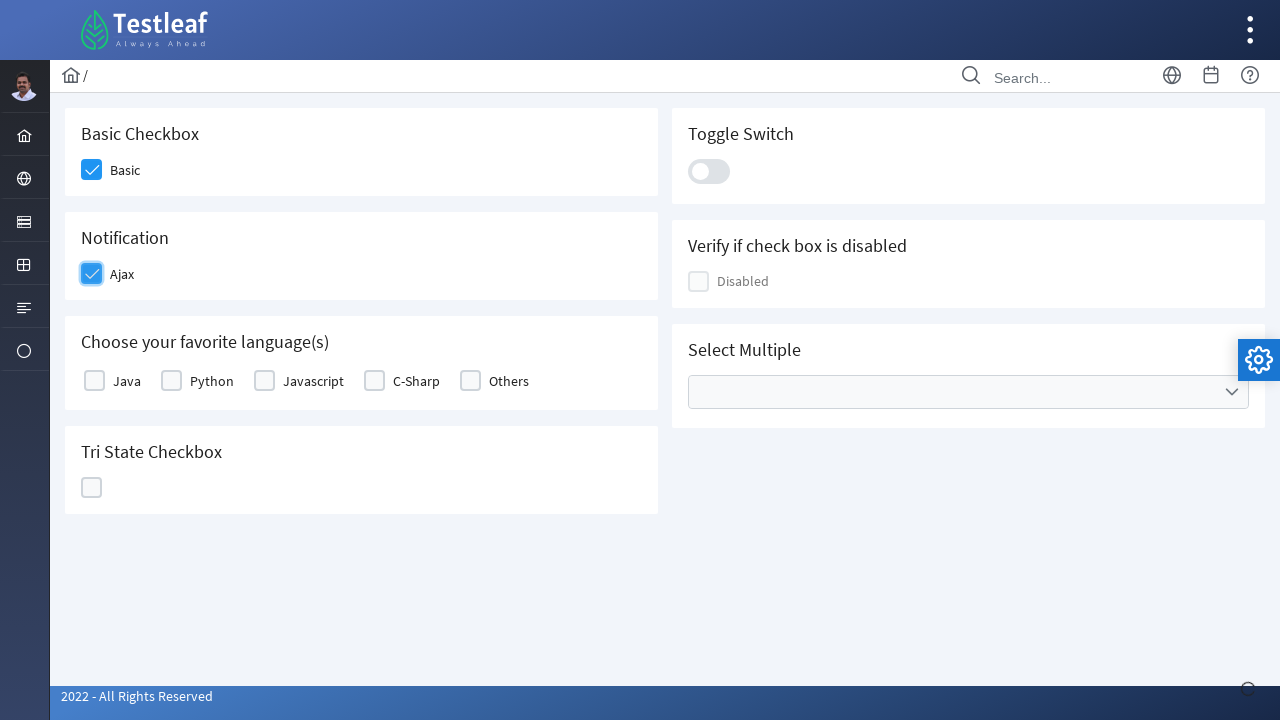

Clicked third checkbox at (94, 381) on (//div[contains(@class,'ui-chkbox-box ui-widget')])[3]
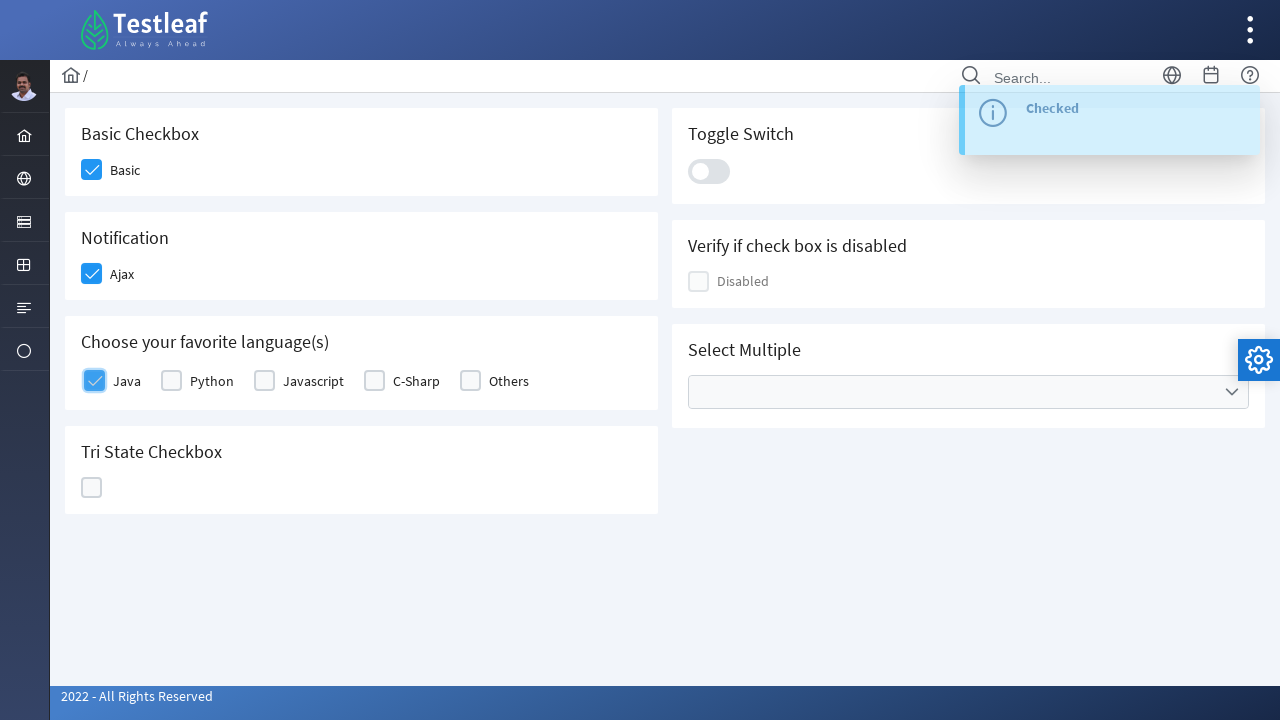

Clicked toggle switch at (709, 171) on div.ui-toggleswitch-slider
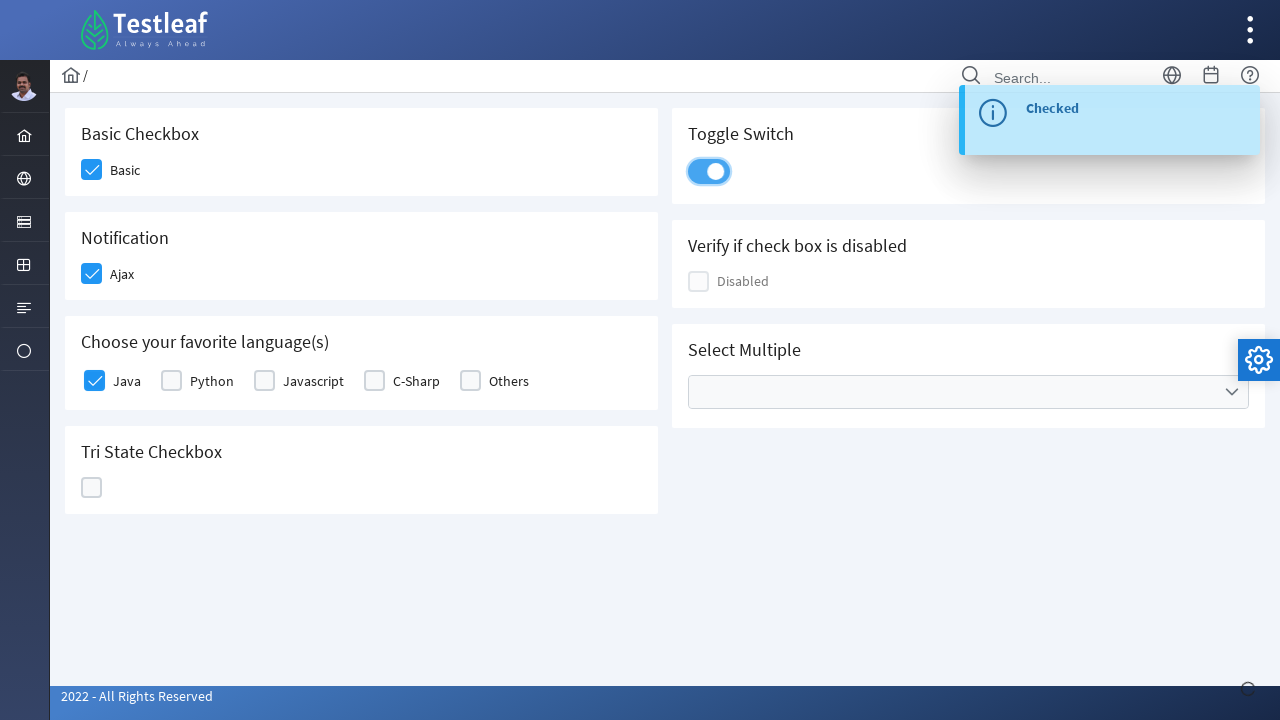

Clicked tristate checkbox (first state) at (92, 488) on div[data-iconstates*='ui-icon-check']
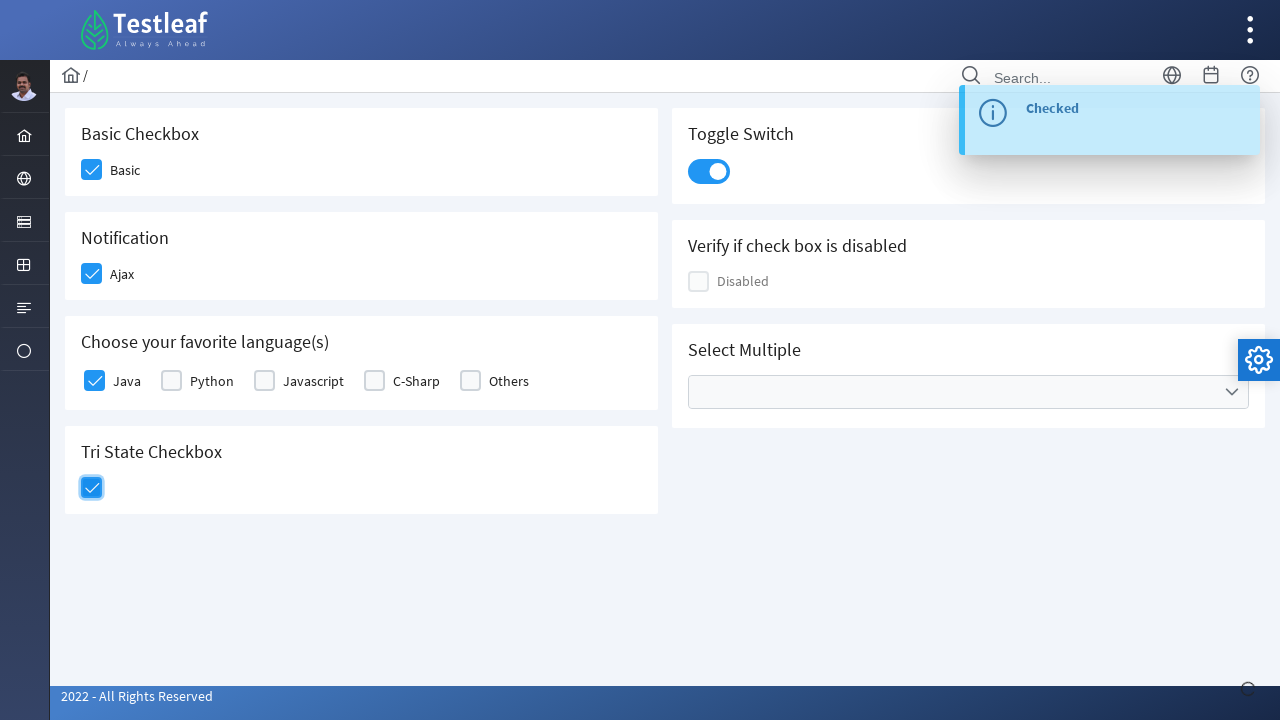

Waited 500ms
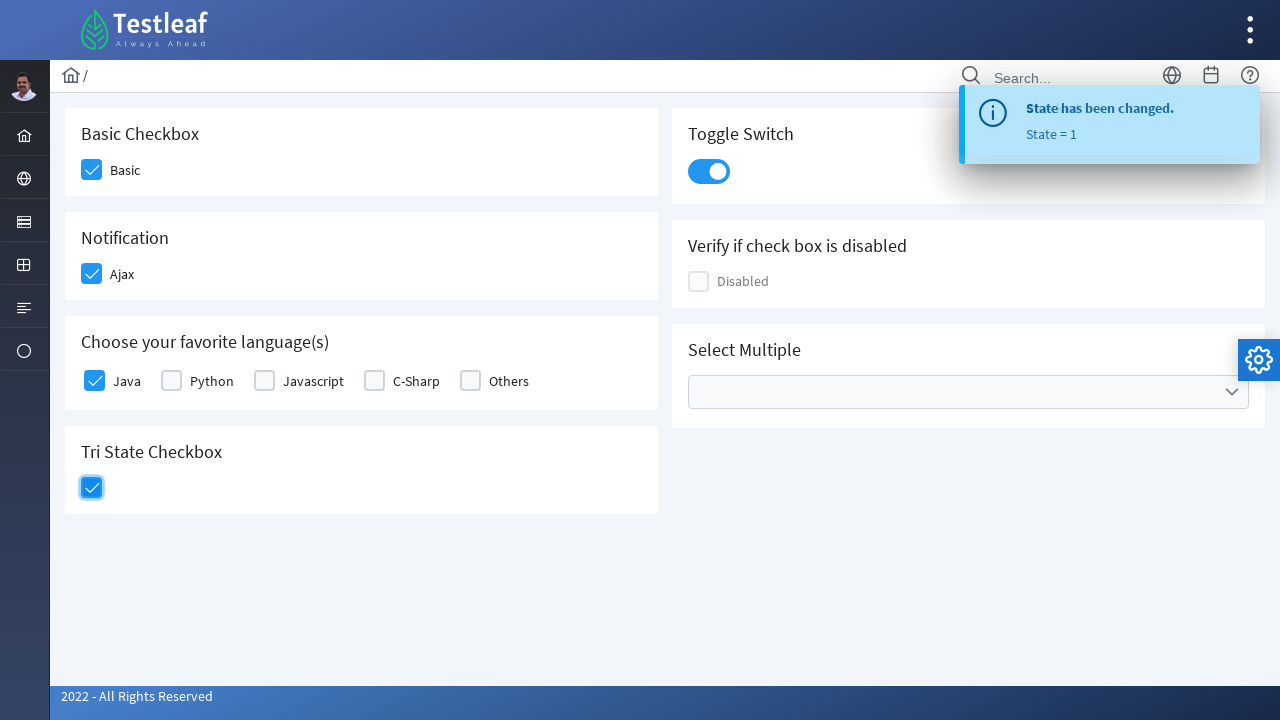

Clicked tristate checkbox (second state) at (92, 488) on div[data-iconstates*='ui-icon-check']
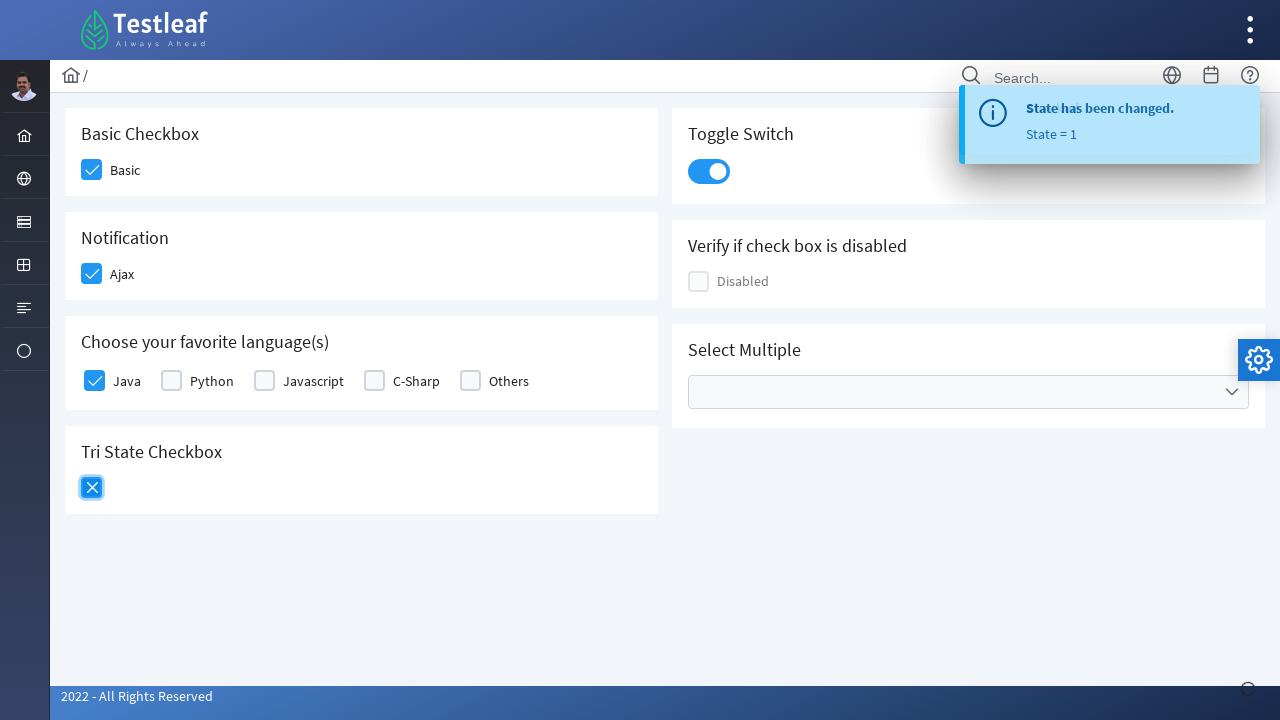

Waited 500ms
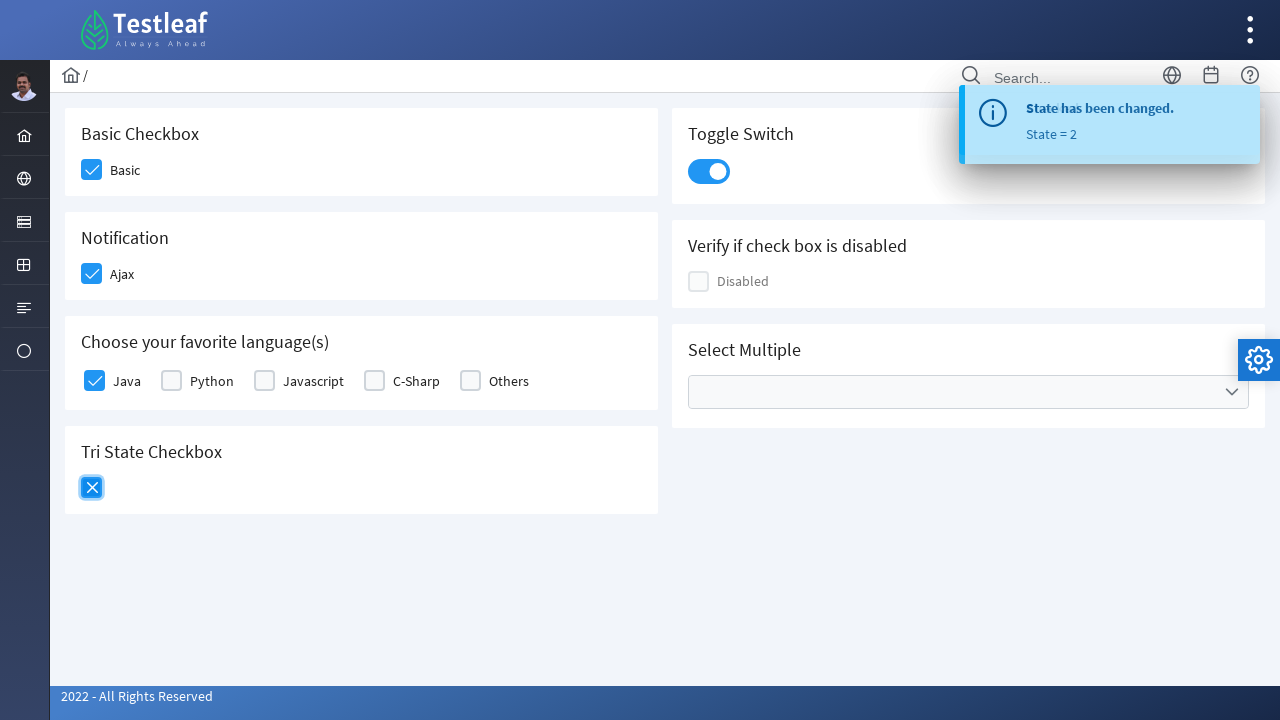

Clicked tristate checkbox (third state) at (92, 488) on div[data-iconstates*='ui-icon-check']
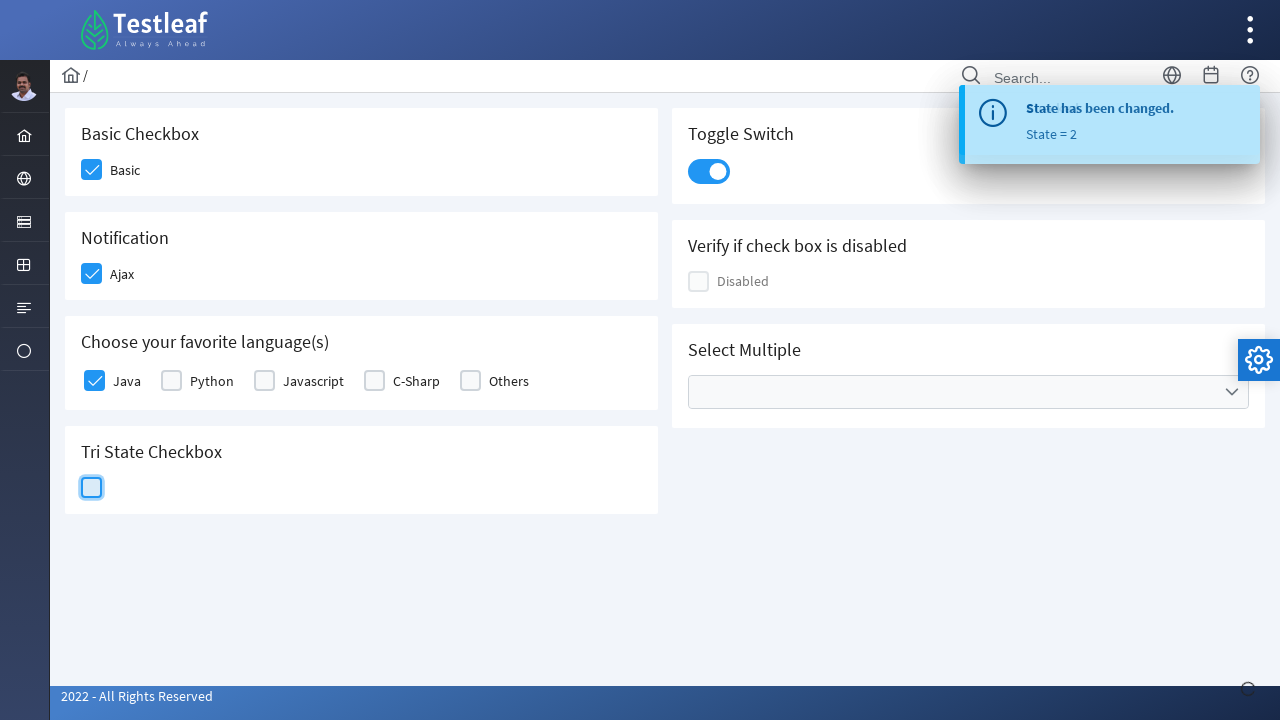

Waited 500ms
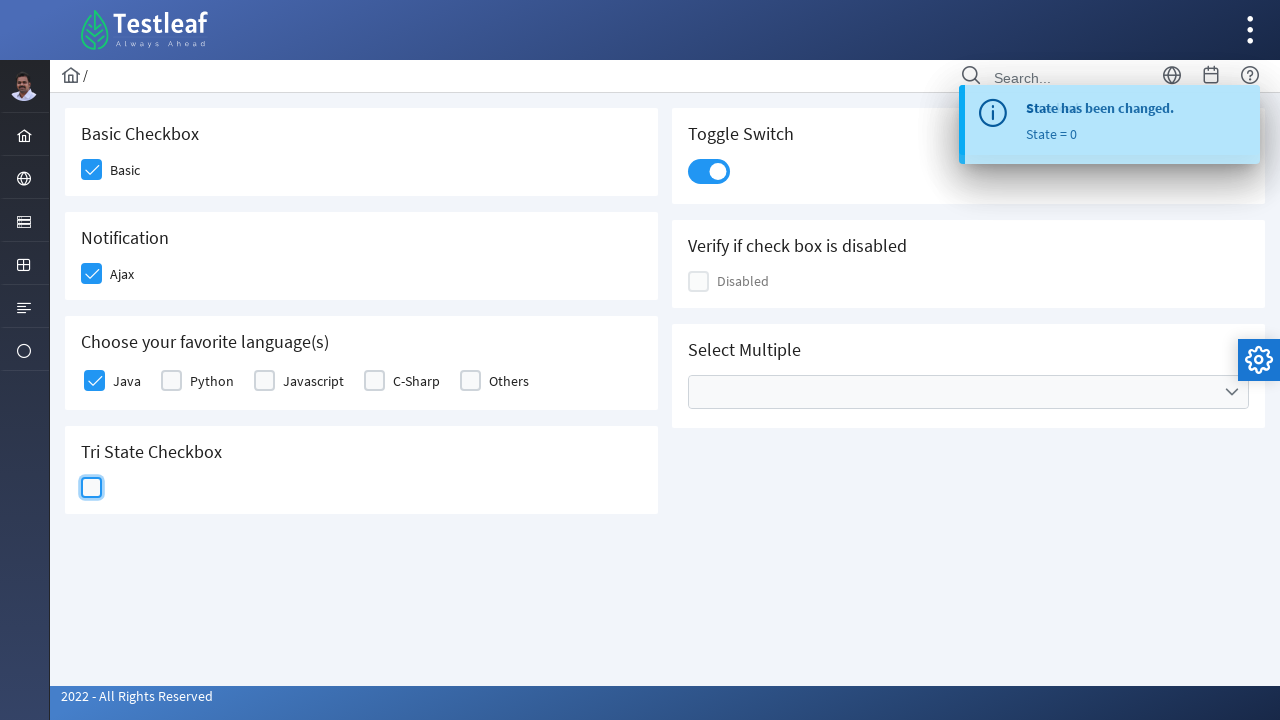

Opened multi-select checkbox menu for Cities at (968, 392) on ul[data-label='Cities']
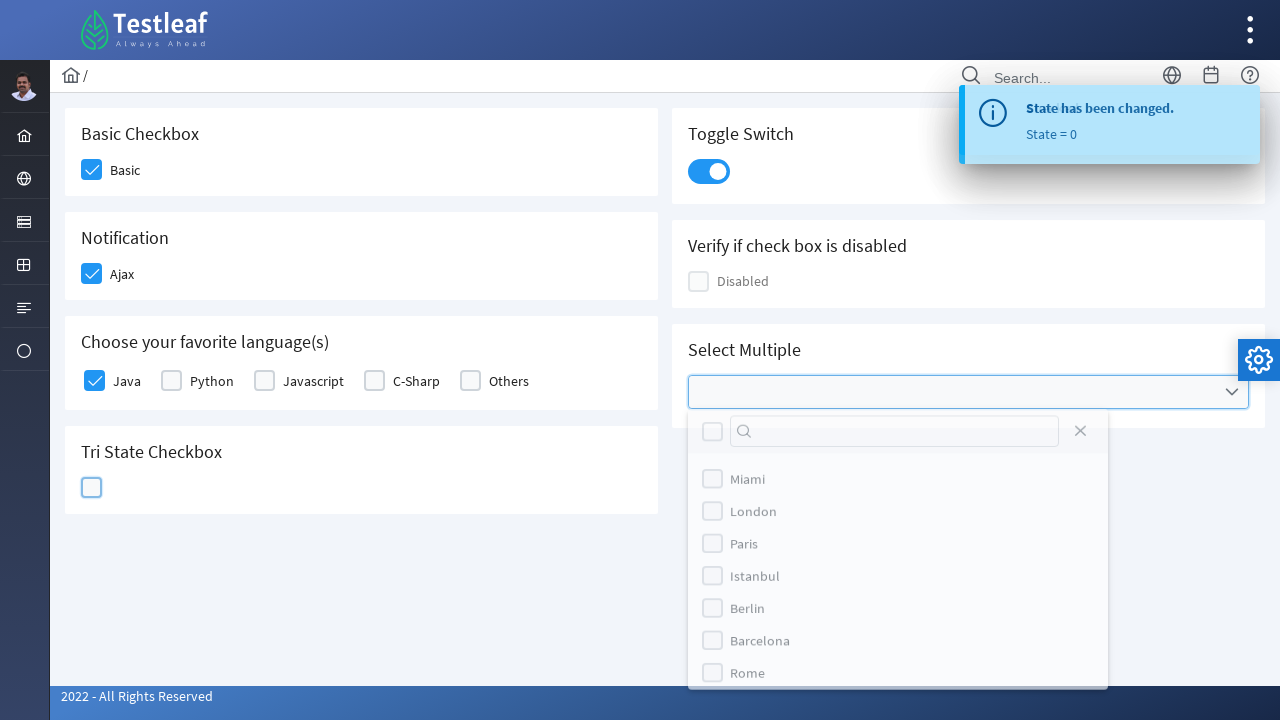

Selected London from Cities menu at (712, 519) on (//li[@data-item-value='London']//div)[3]
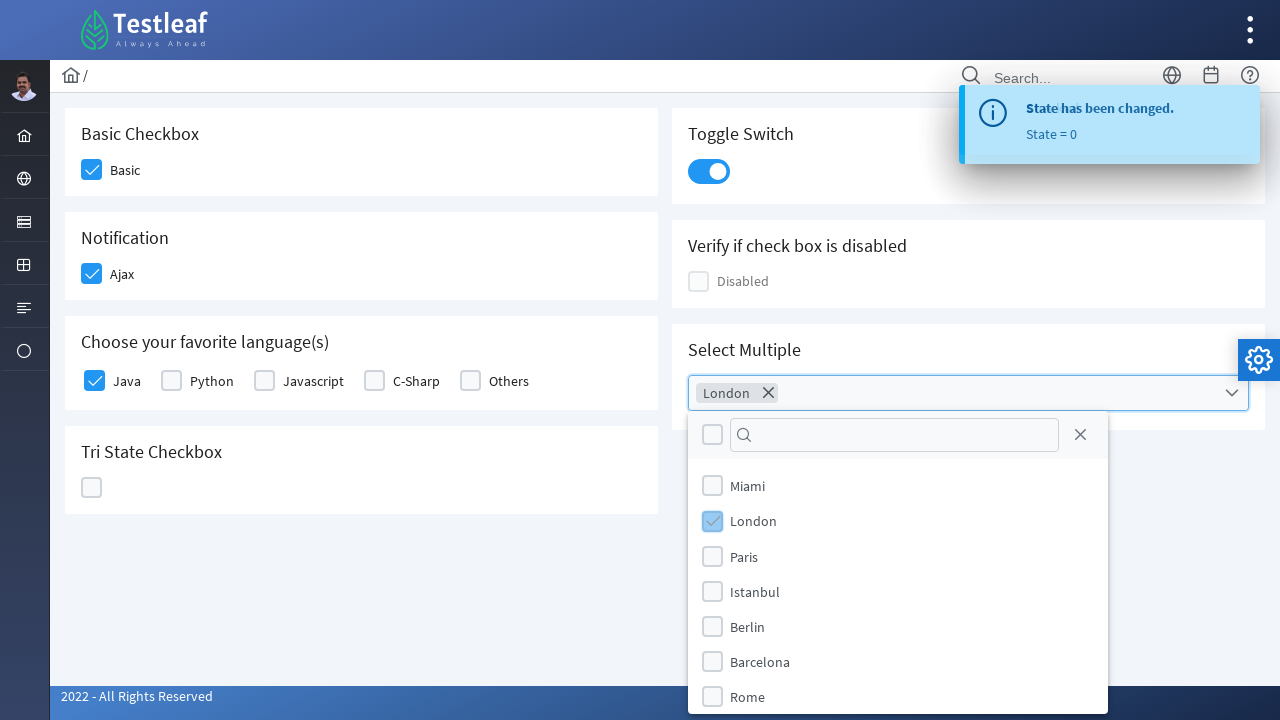

Selected Berlin from Cities menu at (712, 626) on (//li[@data-item-value='Berlin']//div)[3]
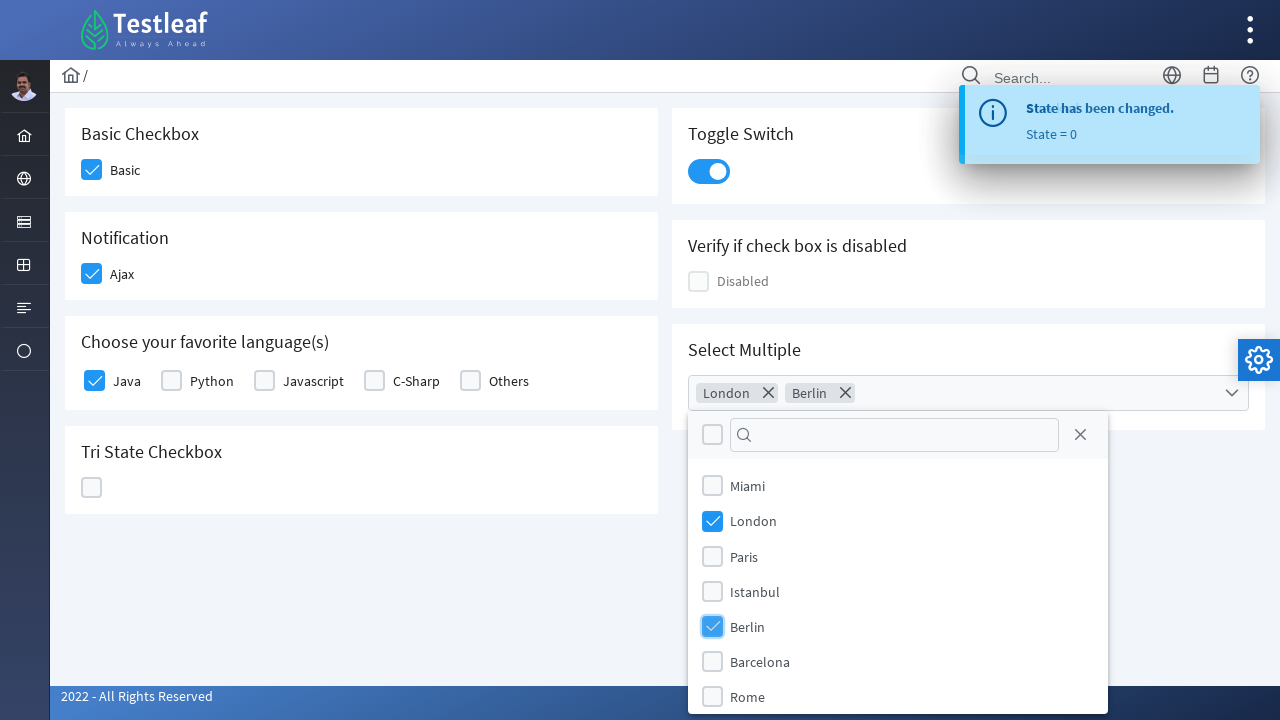

Selected Rome from Cities menu at (712, 697) on (//li[@data-item-value='Rome']//div)[3]
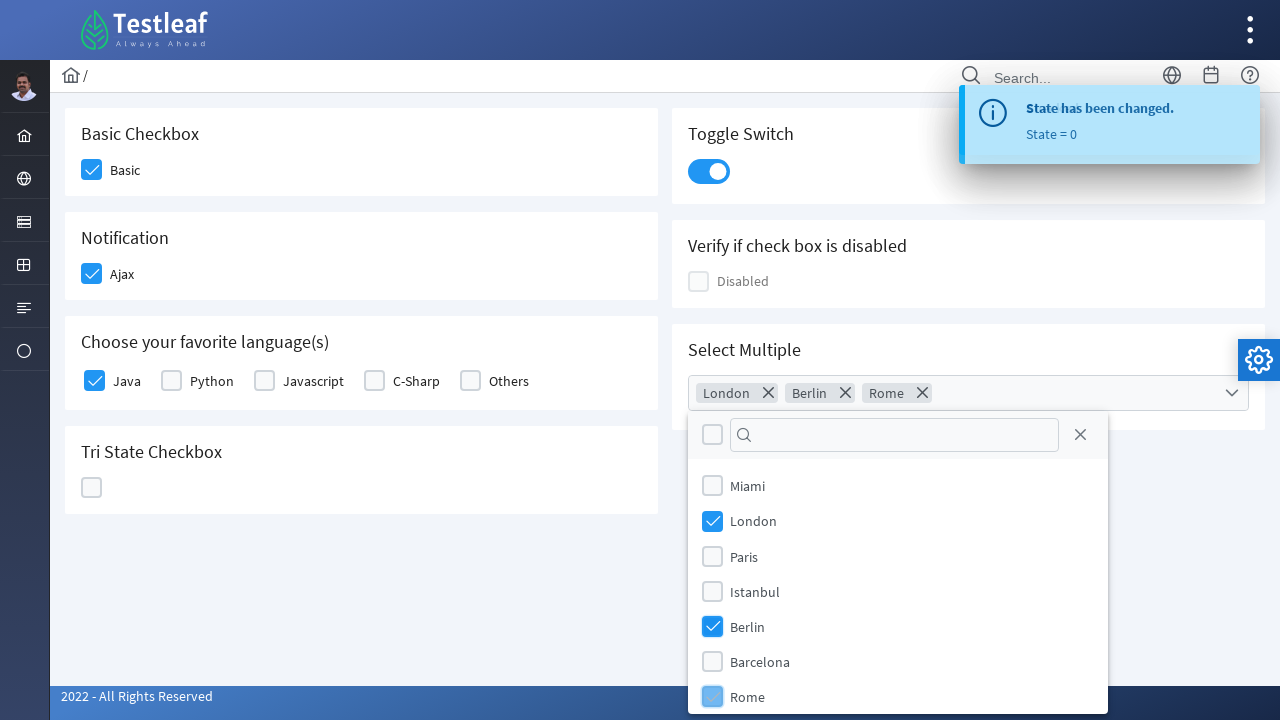

Closed the multi-select checkbox menu at (1080, 435) on a.ui-selectcheckboxmenu-close
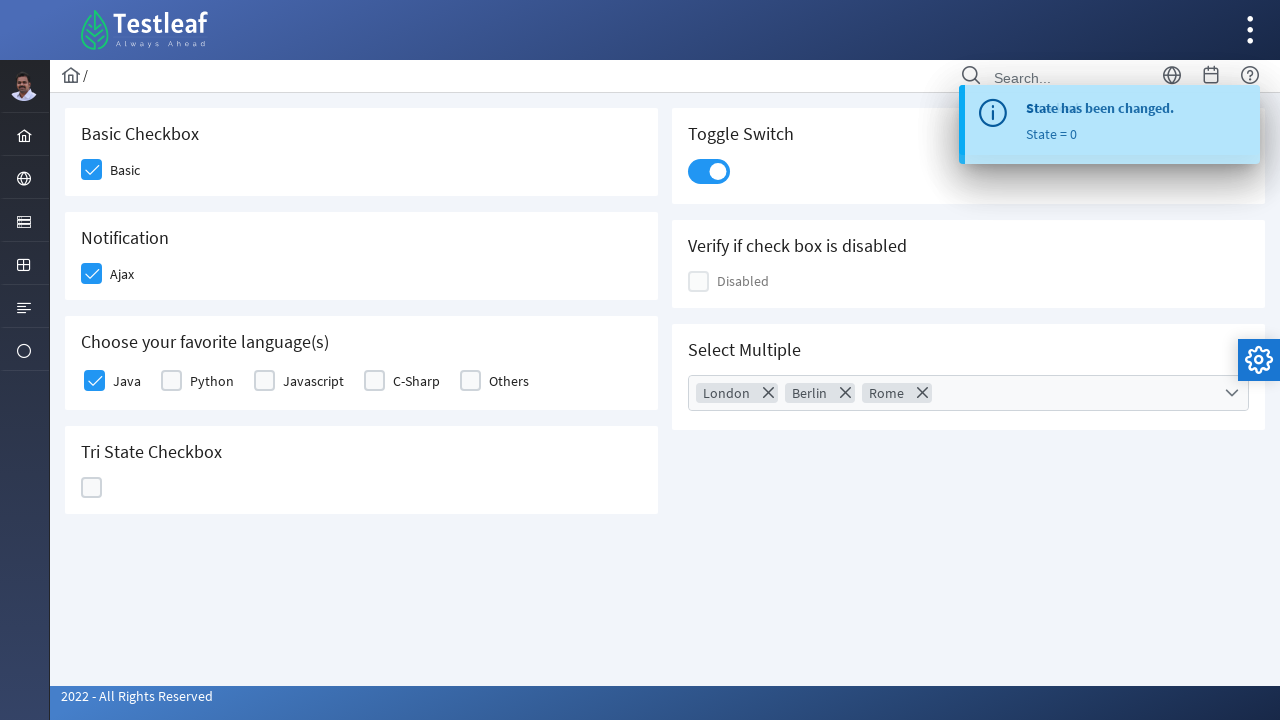

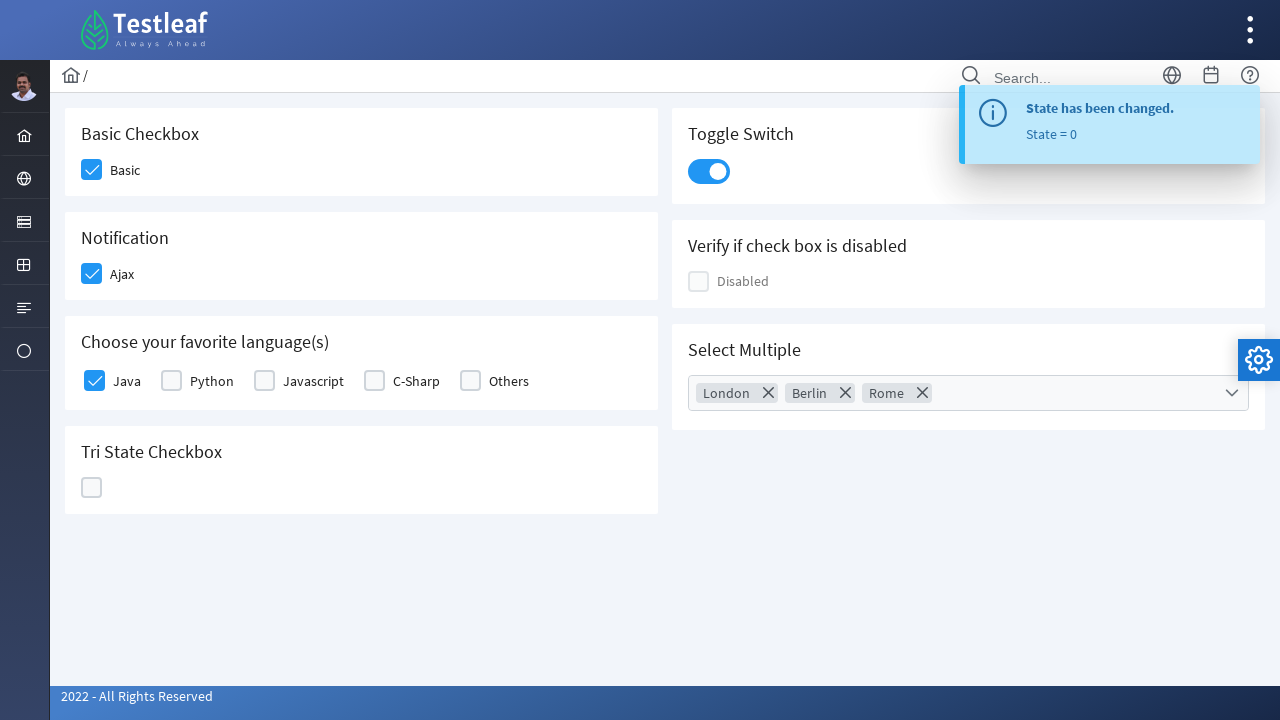